Creates a new retrospective on retrotool.io by selecting a retrospective format and clicking the Create Retro button

Starting URL: https://retrotool.io/new-retrospective

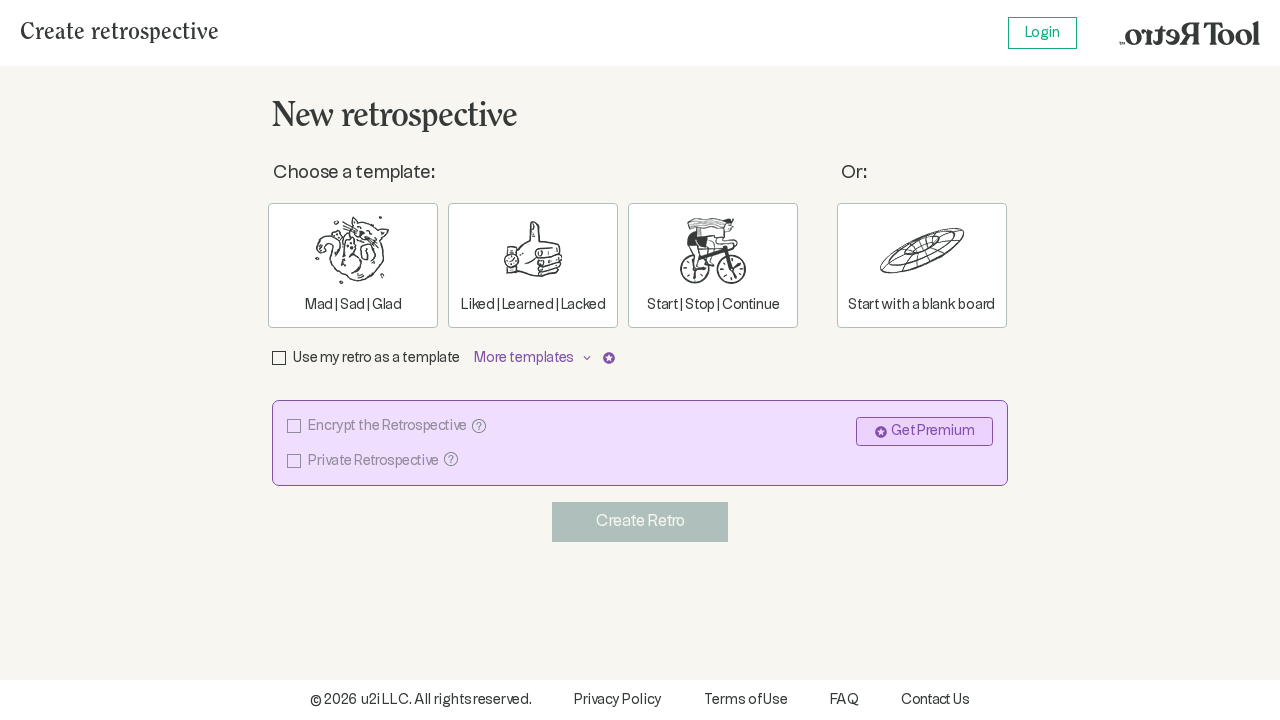

Waited for retrotool.io new retrospective page to fully load
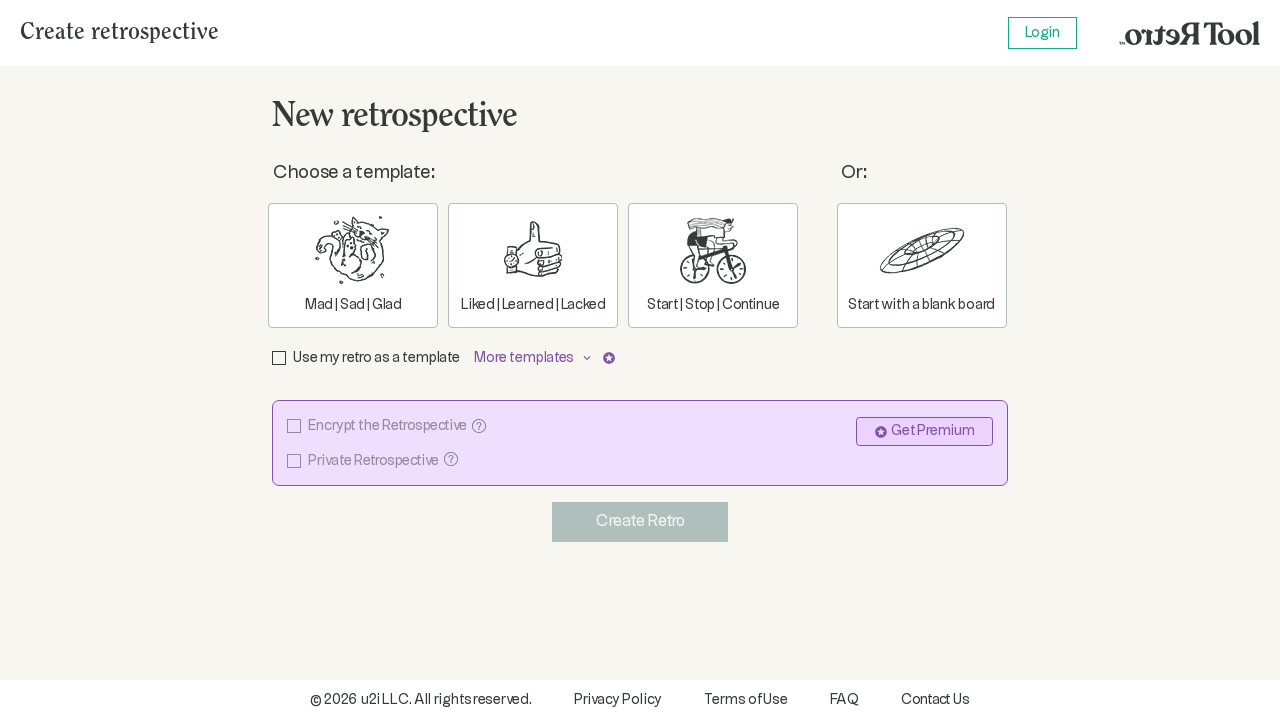

Selected 'Mad | Sad | Glad' retrospective format at (353, 266) on text=Mad | Sad | Glad
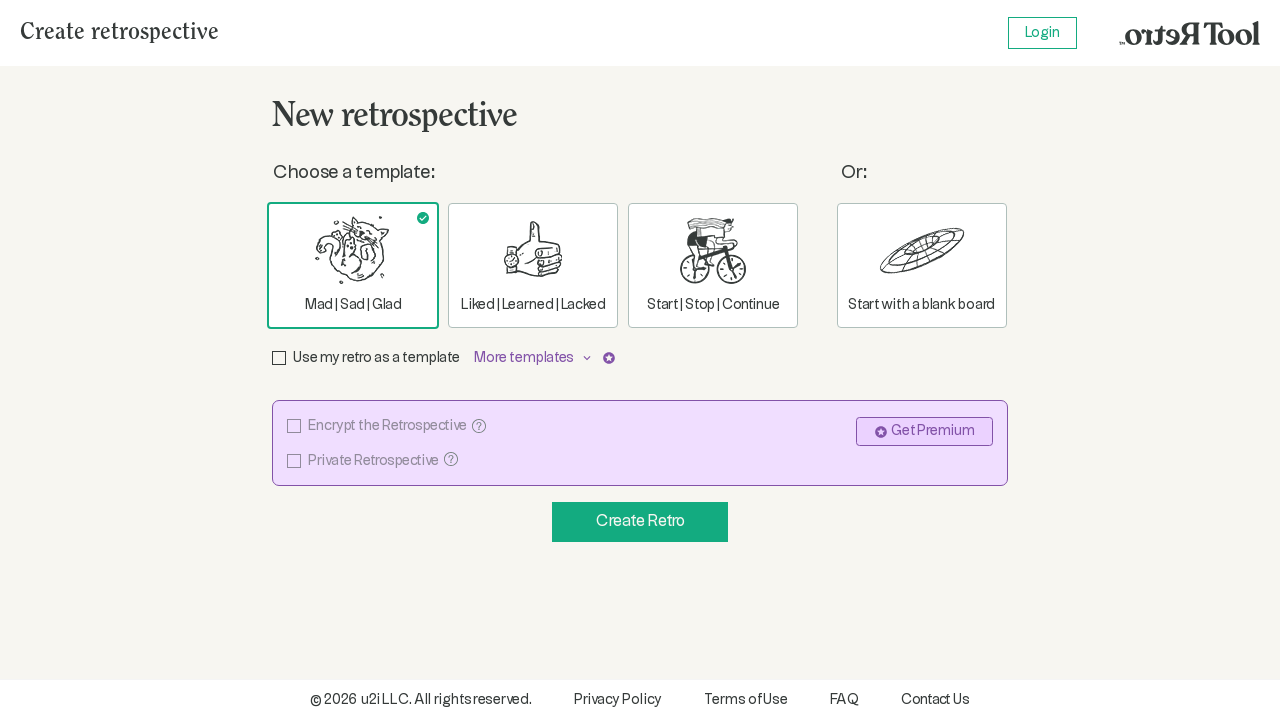

Clicked the 'Create Retro' button at (640, 522) on button:has-text('Create Retro')
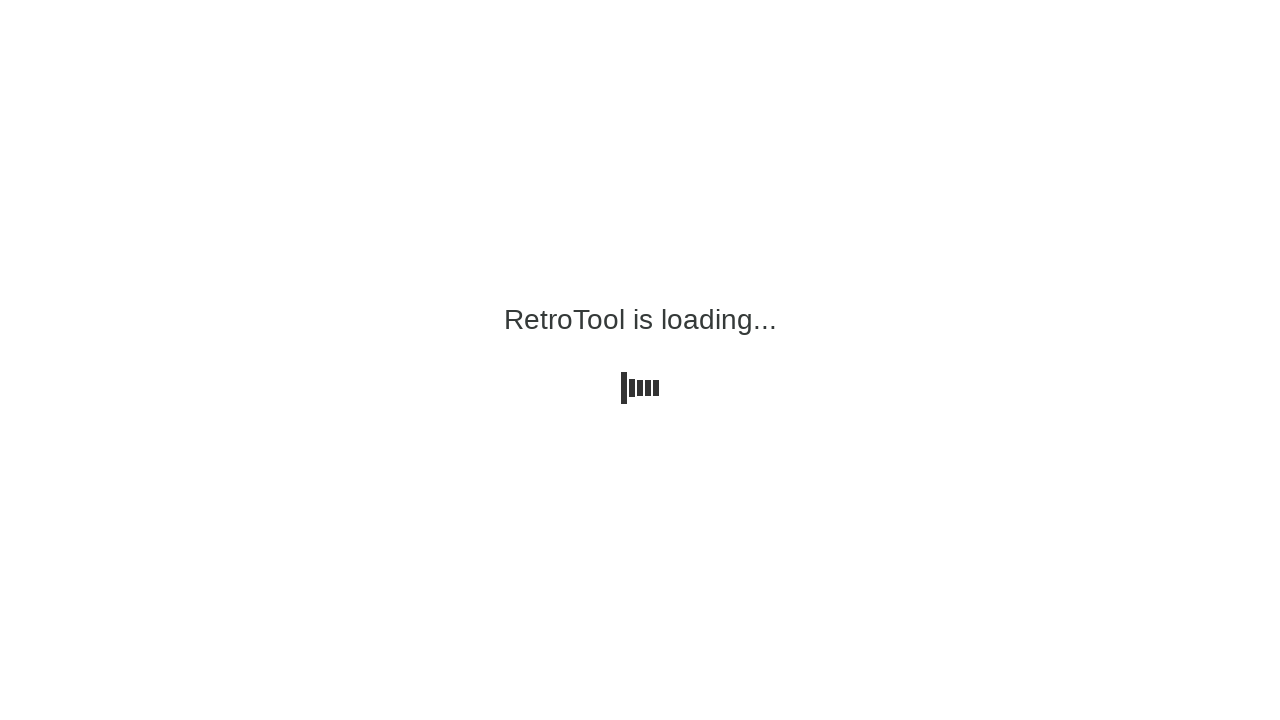

Waited for new retrospective page to load after creation
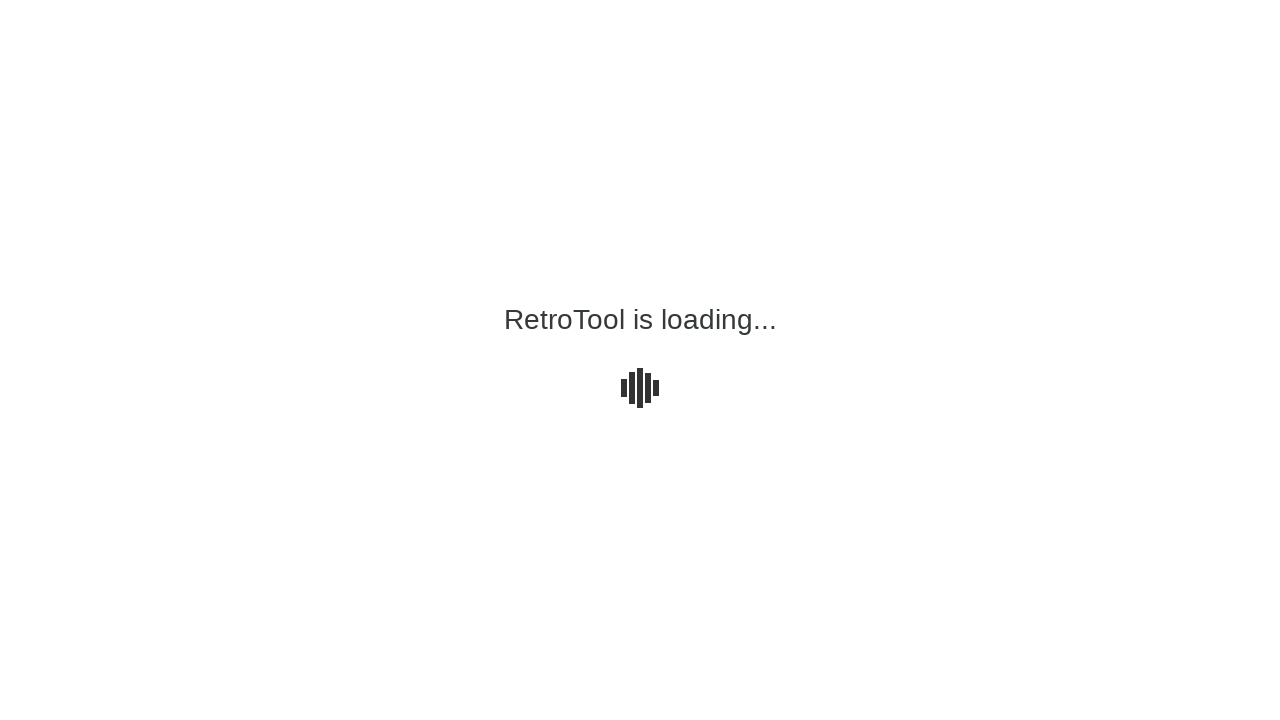

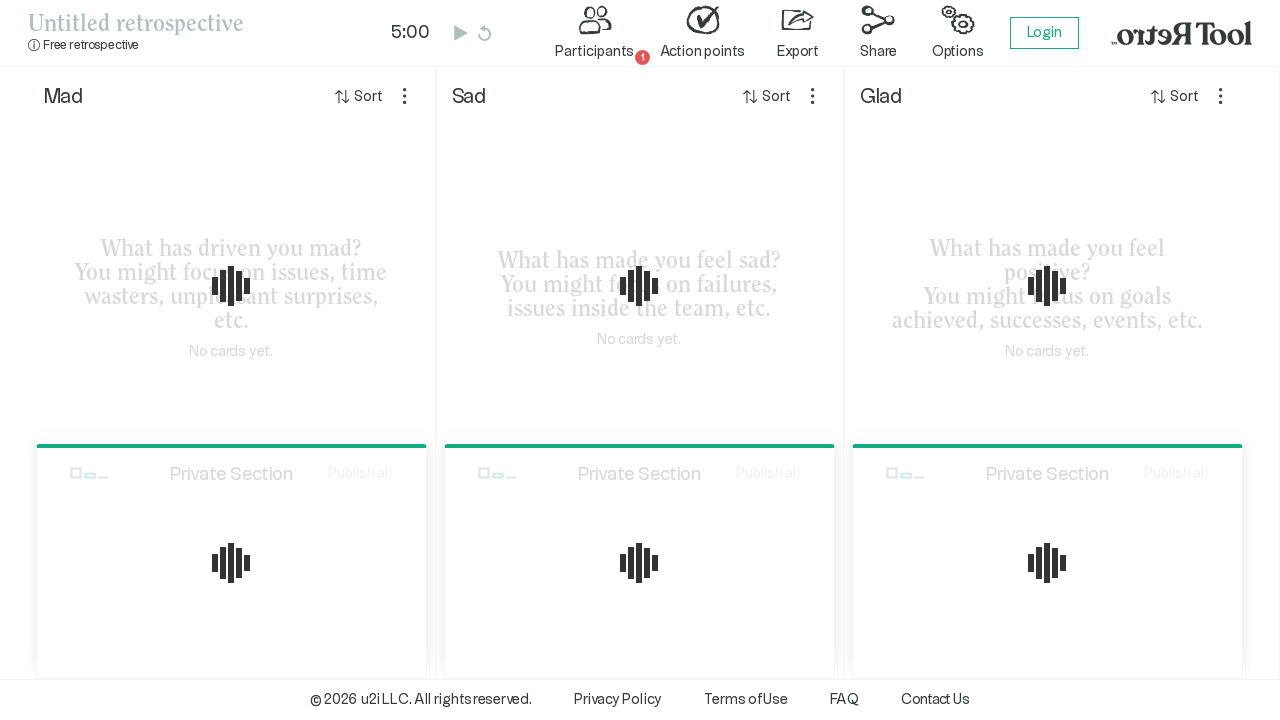